Tests marking individual todo items as complete

Starting URL: https://demo.playwright.dev/todomvc

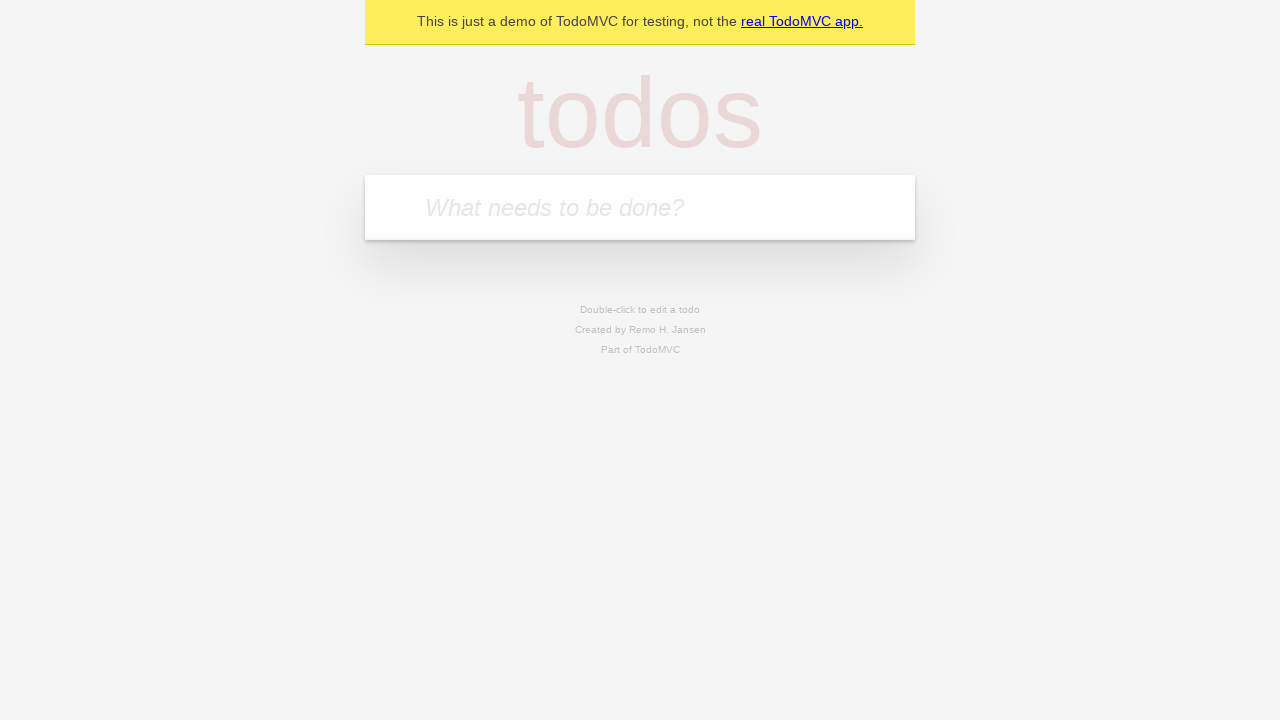

Filled input field with 'buy some cheese' on internal:attr=[placeholder="What needs to be done?"i]
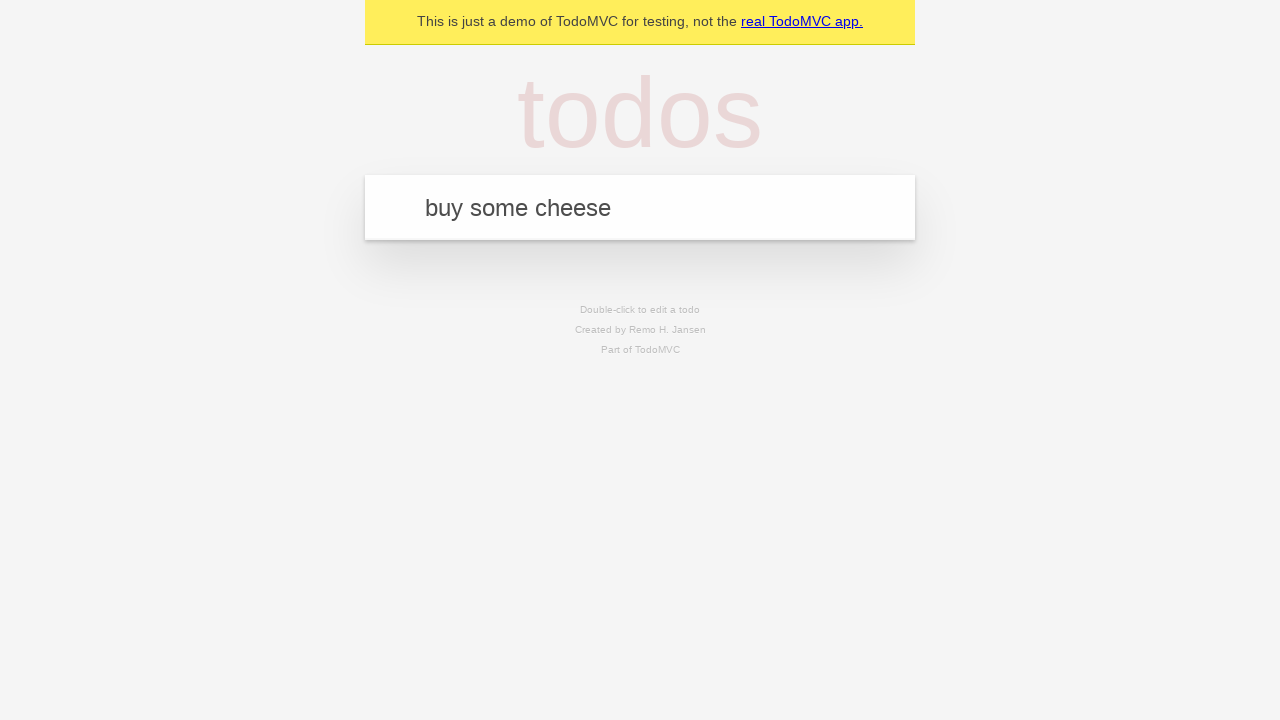

Pressed Enter to create first todo item on internal:attr=[placeholder="What needs to be done?"i]
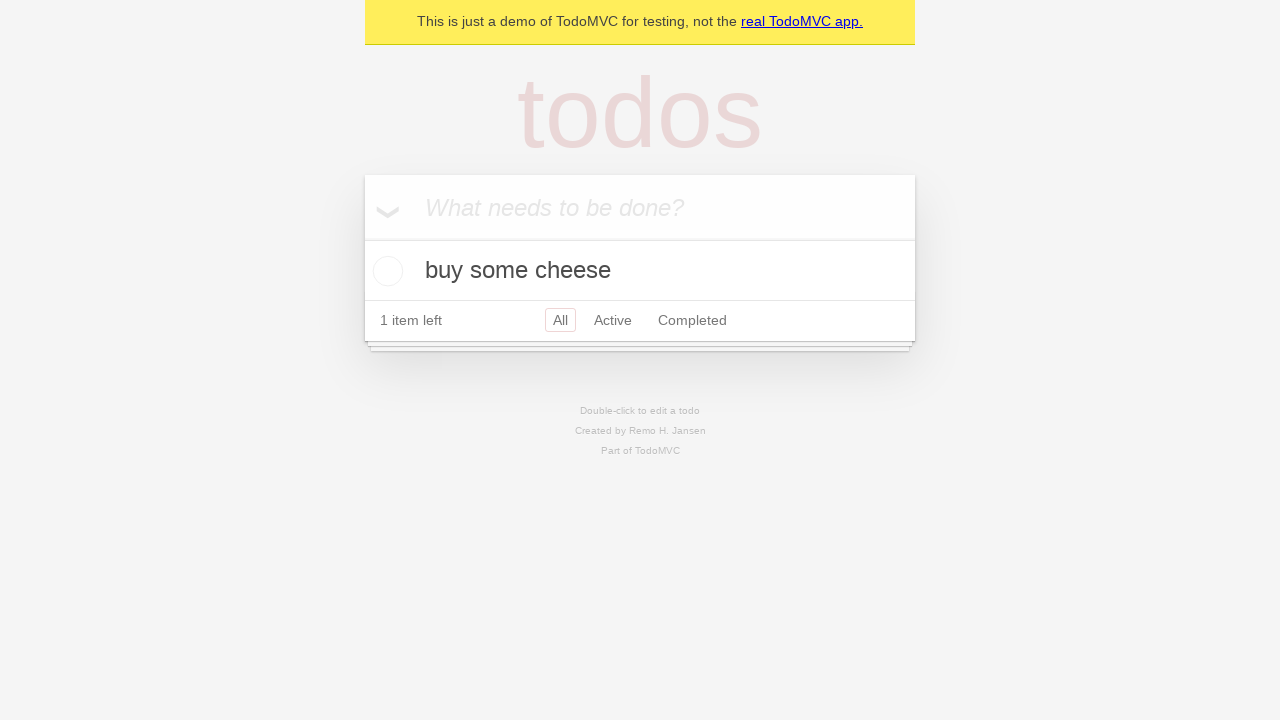

Filled input field with 'feed the cat' on internal:attr=[placeholder="What needs to be done?"i]
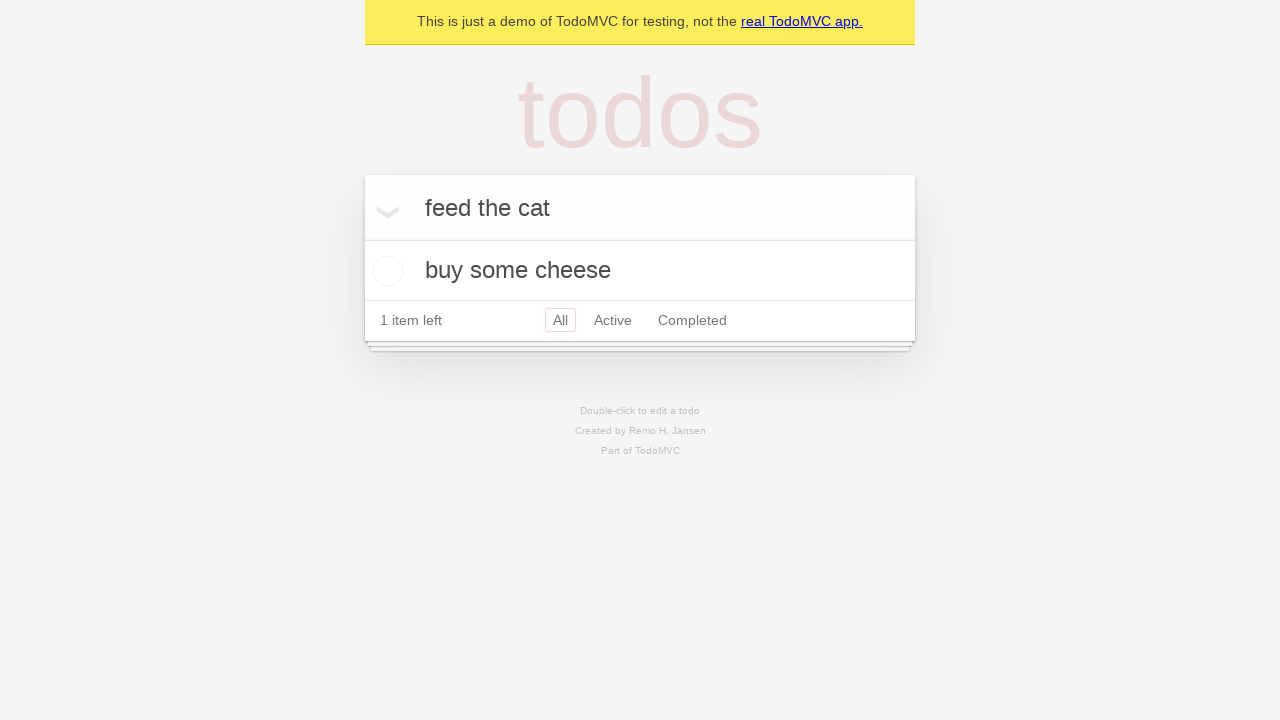

Pressed Enter to create second todo item on internal:attr=[placeholder="What needs to be done?"i]
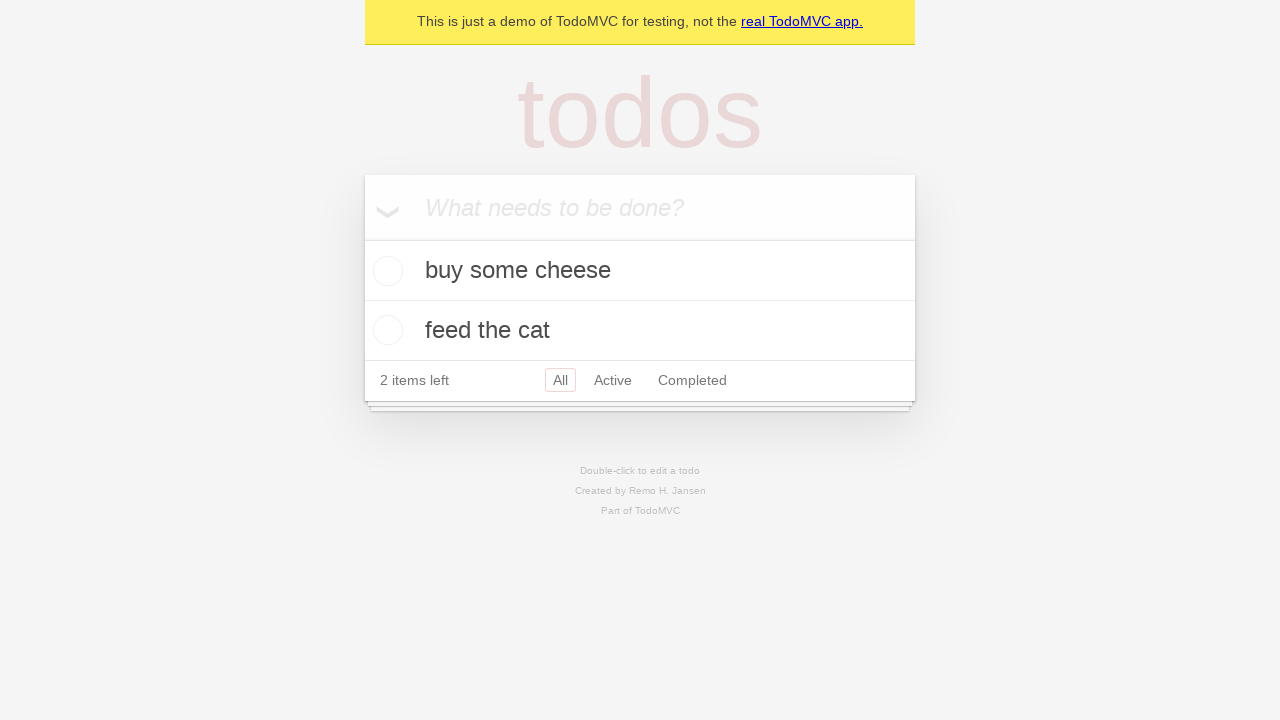

Marked first todo item 'buy some cheese' as complete at (385, 271) on internal:testid=[data-testid="todo-item"s] >> nth=0 >> internal:role=checkbox
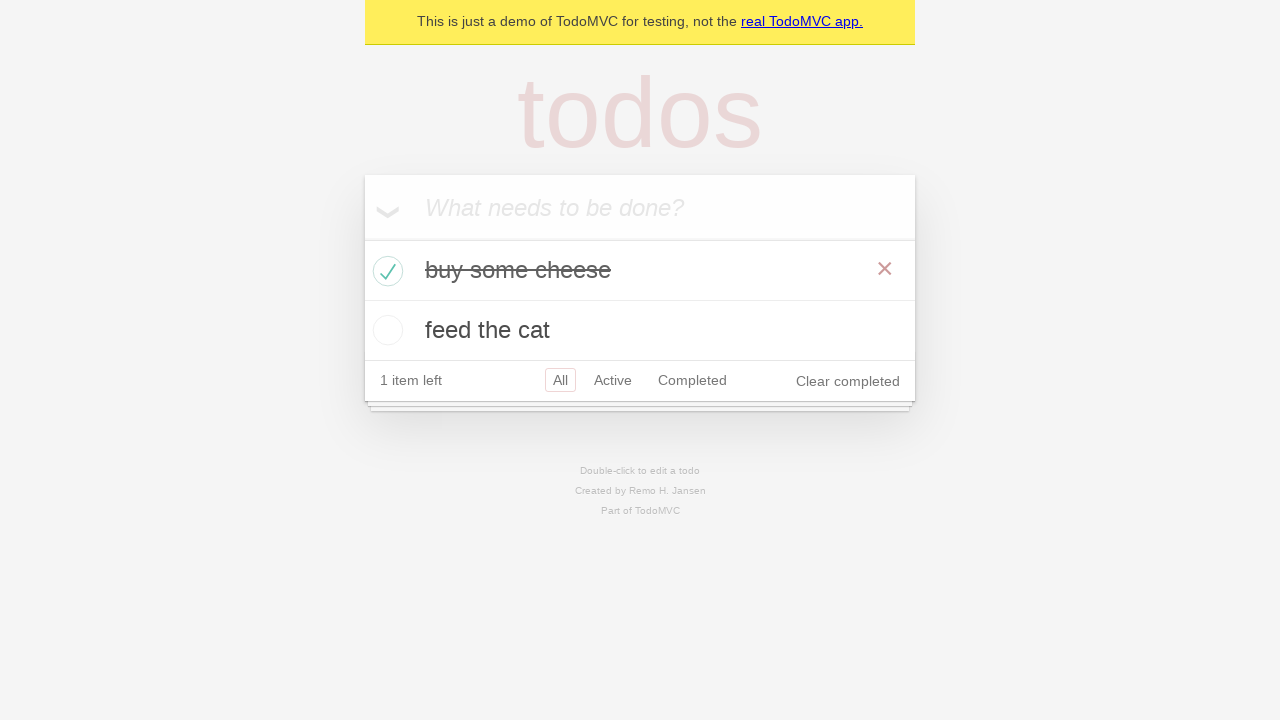

Marked second todo item 'feed the cat' as complete at (385, 330) on internal:testid=[data-testid="todo-item"s] >> nth=1 >> internal:role=checkbox
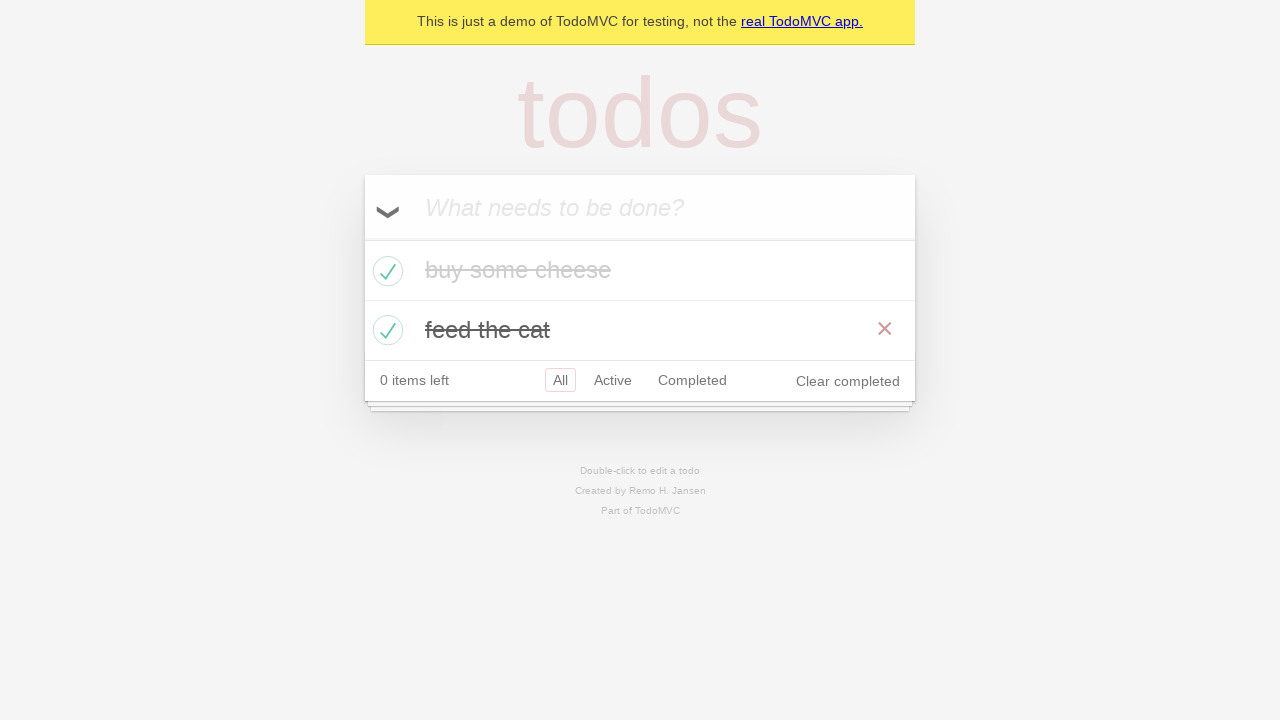

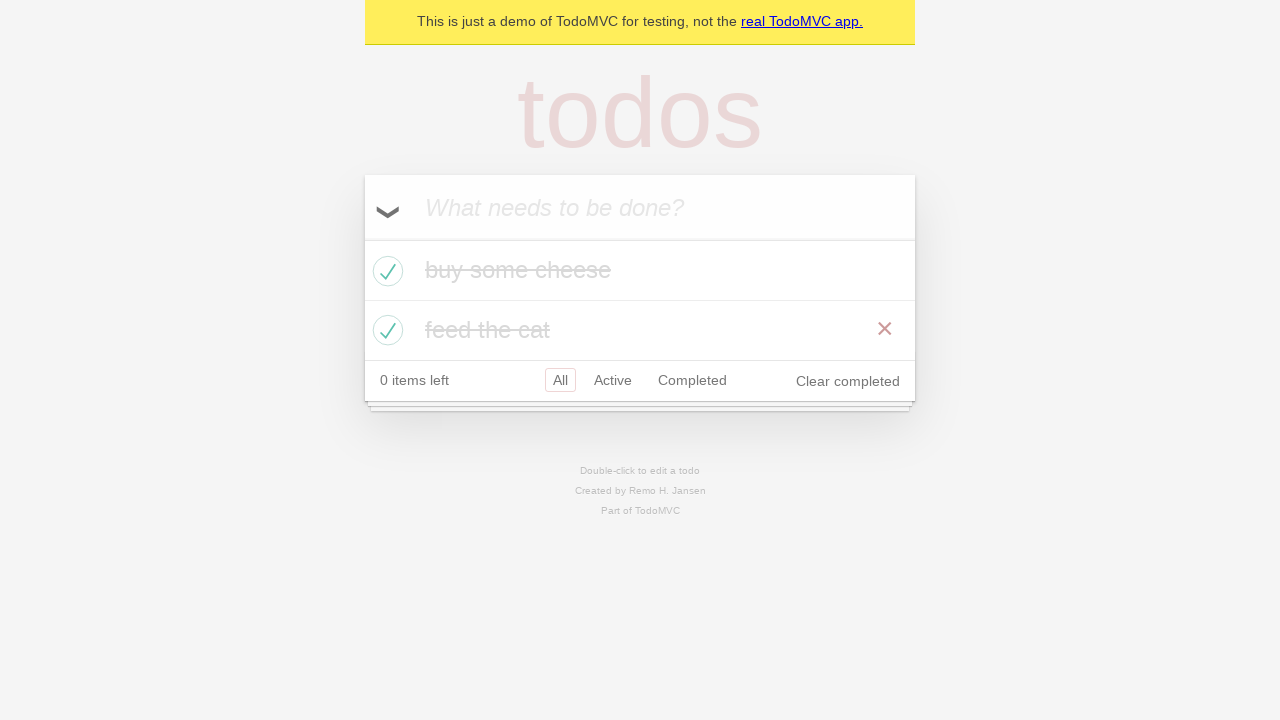